Tests displaying all items by clicking the All link after filtering

Starting URL: https://demo.playwright.dev/todomvc

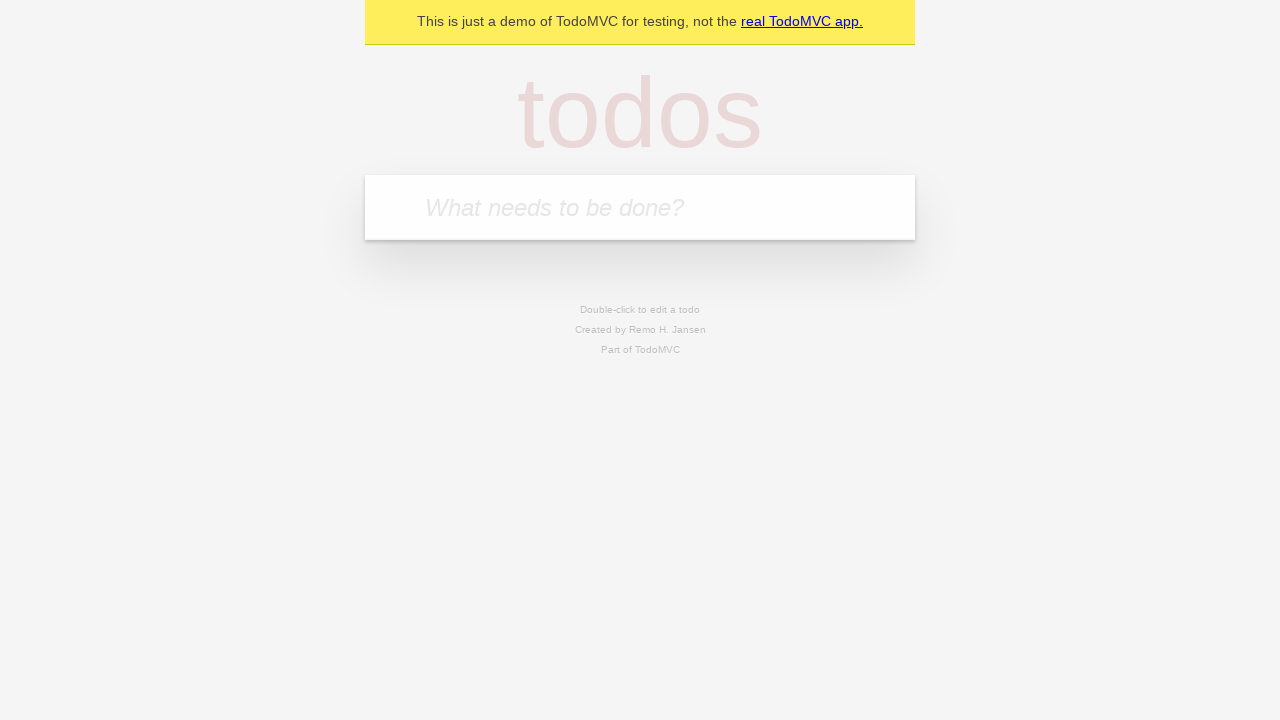

Filled new todo field with 'buy some cheese' on internal:attr=[placeholder="What needs to be done?"i]
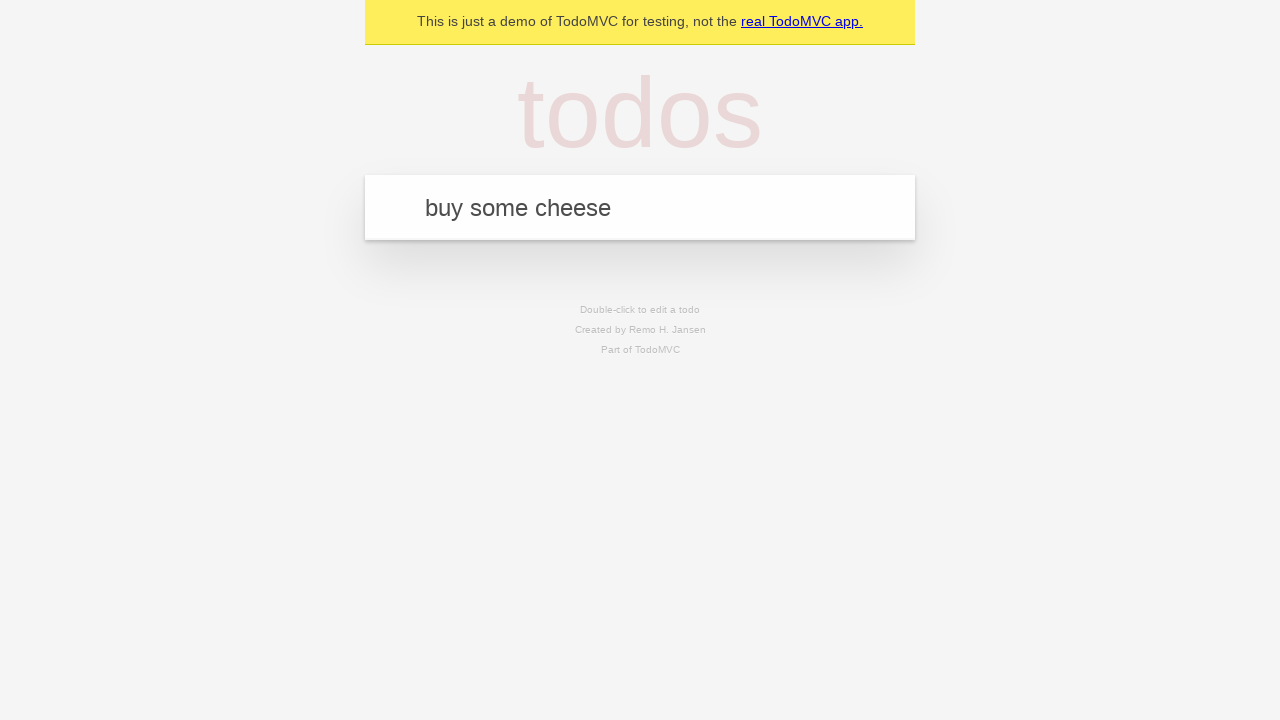

Pressed Enter to add todo 'buy some cheese' on internal:attr=[placeholder="What needs to be done?"i]
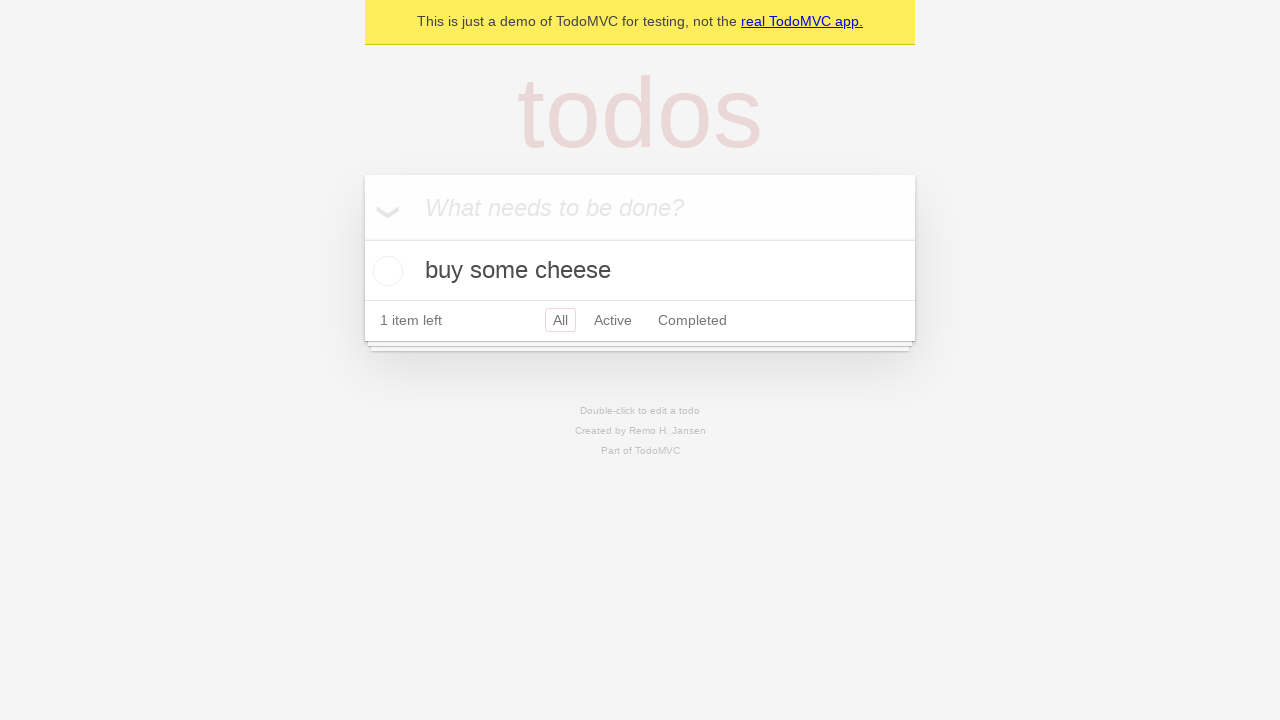

Filled new todo field with 'feed the cat' on internal:attr=[placeholder="What needs to be done?"i]
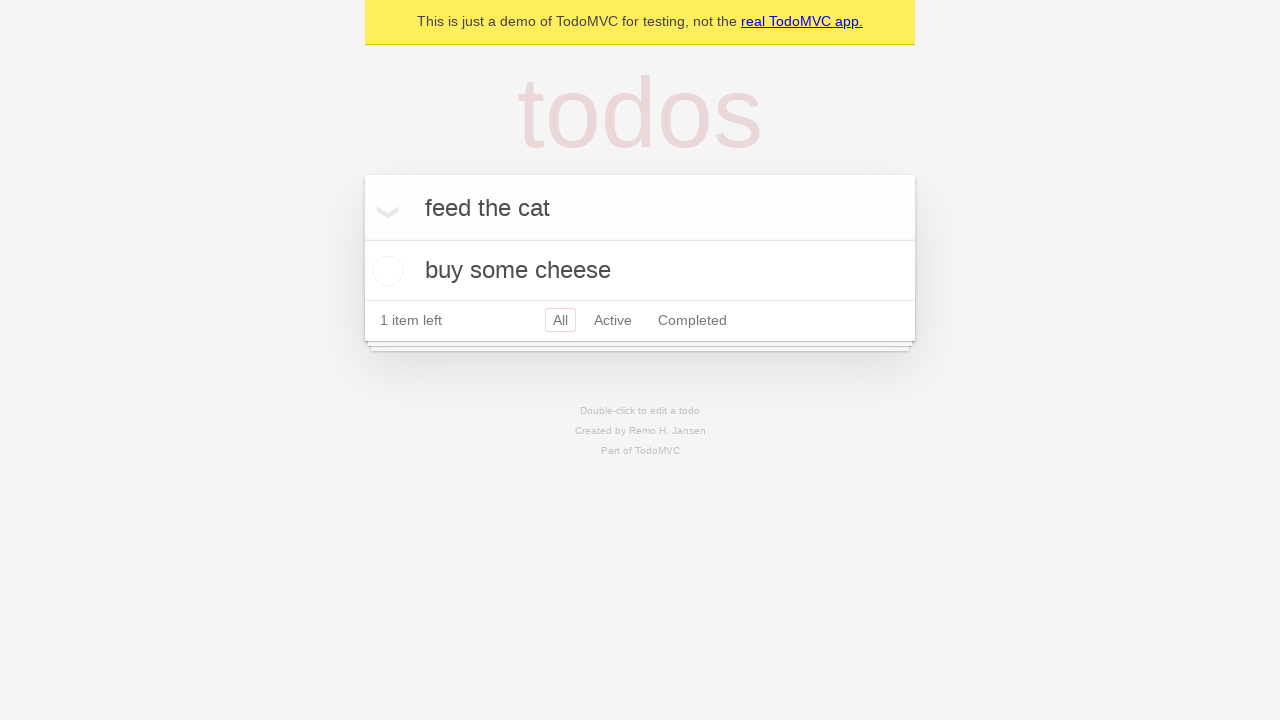

Pressed Enter to add todo 'feed the cat' on internal:attr=[placeholder="What needs to be done?"i]
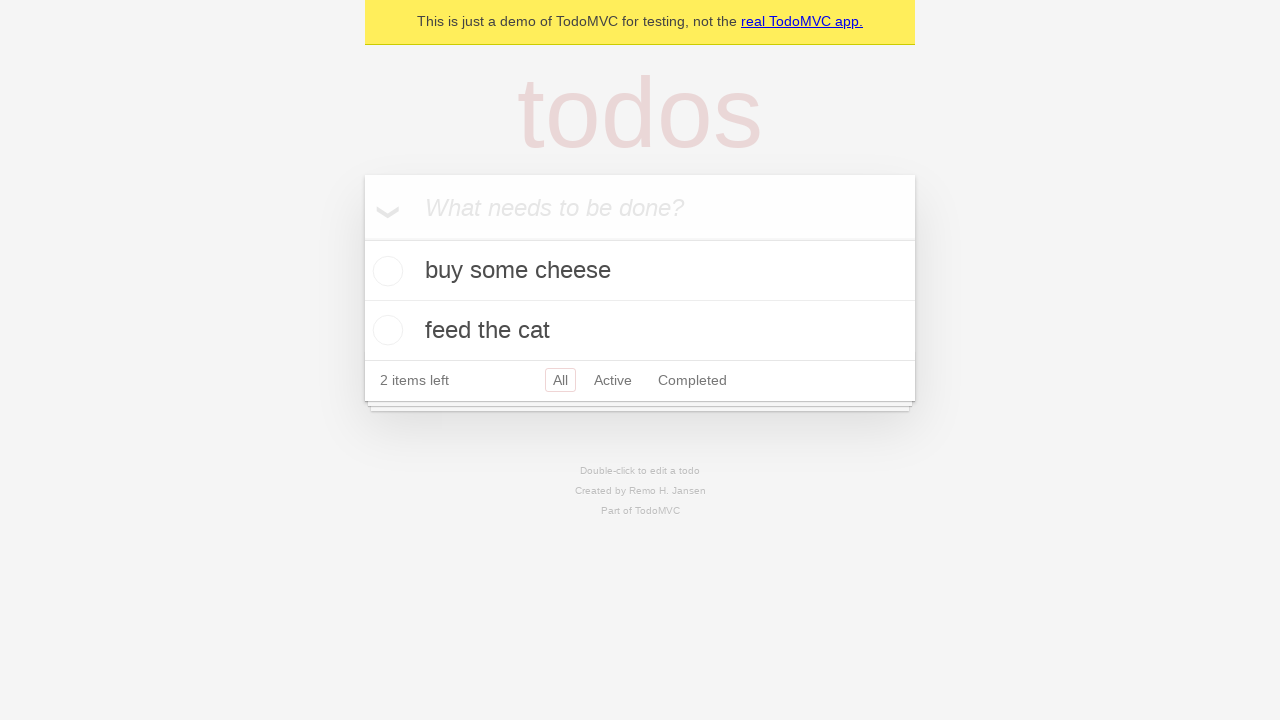

Filled new todo field with 'book a doctors appointment' on internal:attr=[placeholder="What needs to be done?"i]
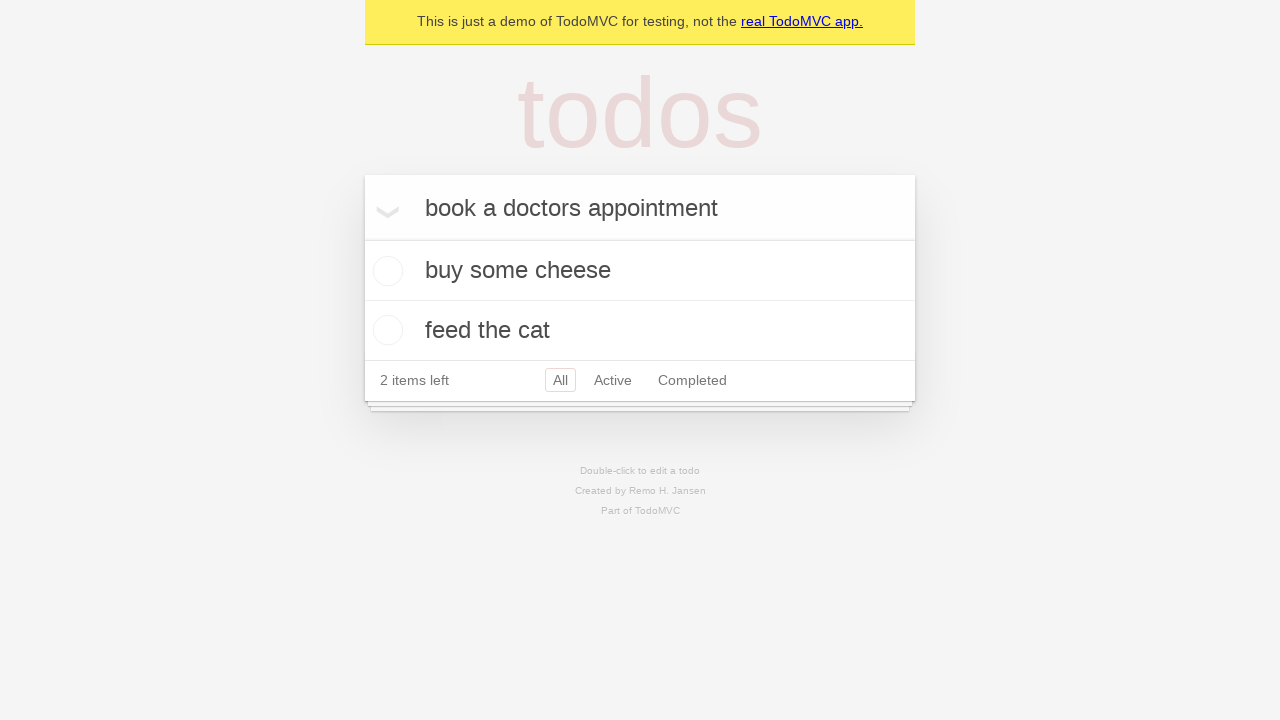

Pressed Enter to add todo 'book a doctors appointment' on internal:attr=[placeholder="What needs to be done?"i]
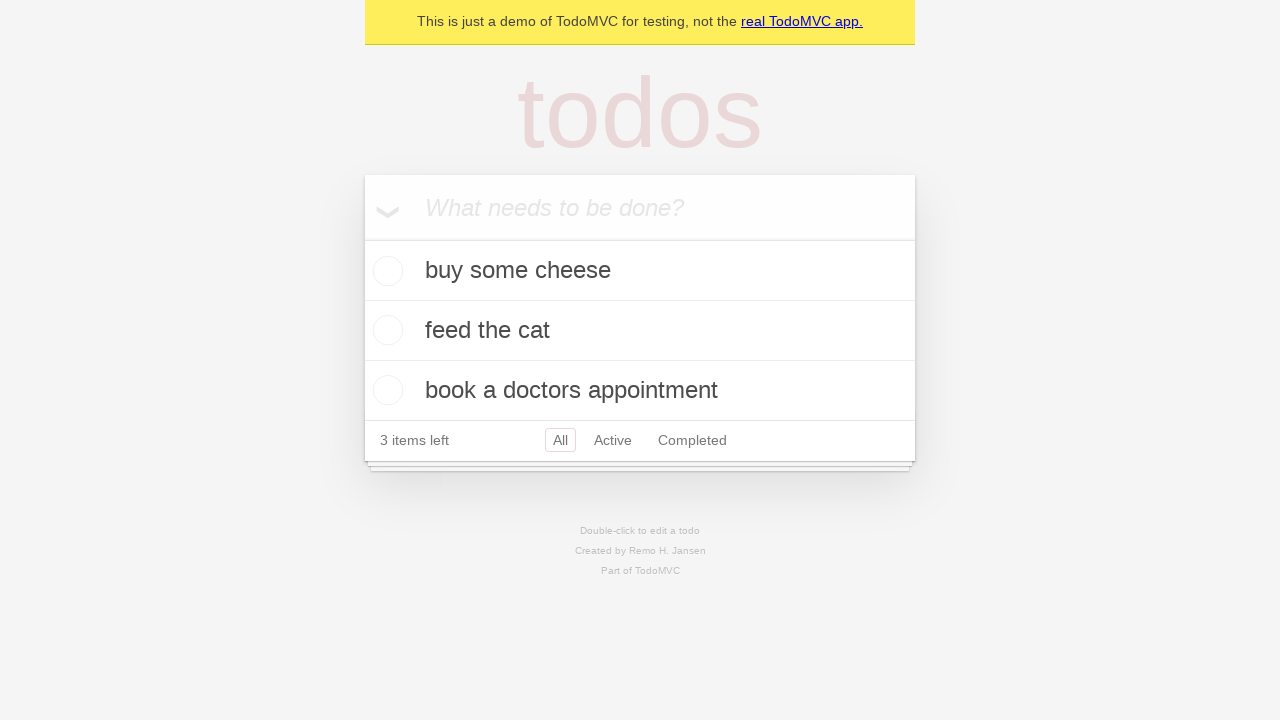

Checked the second todo item at (385, 330) on internal:testid=[data-testid="todo-item"s] >> nth=1 >> internal:role=checkbox
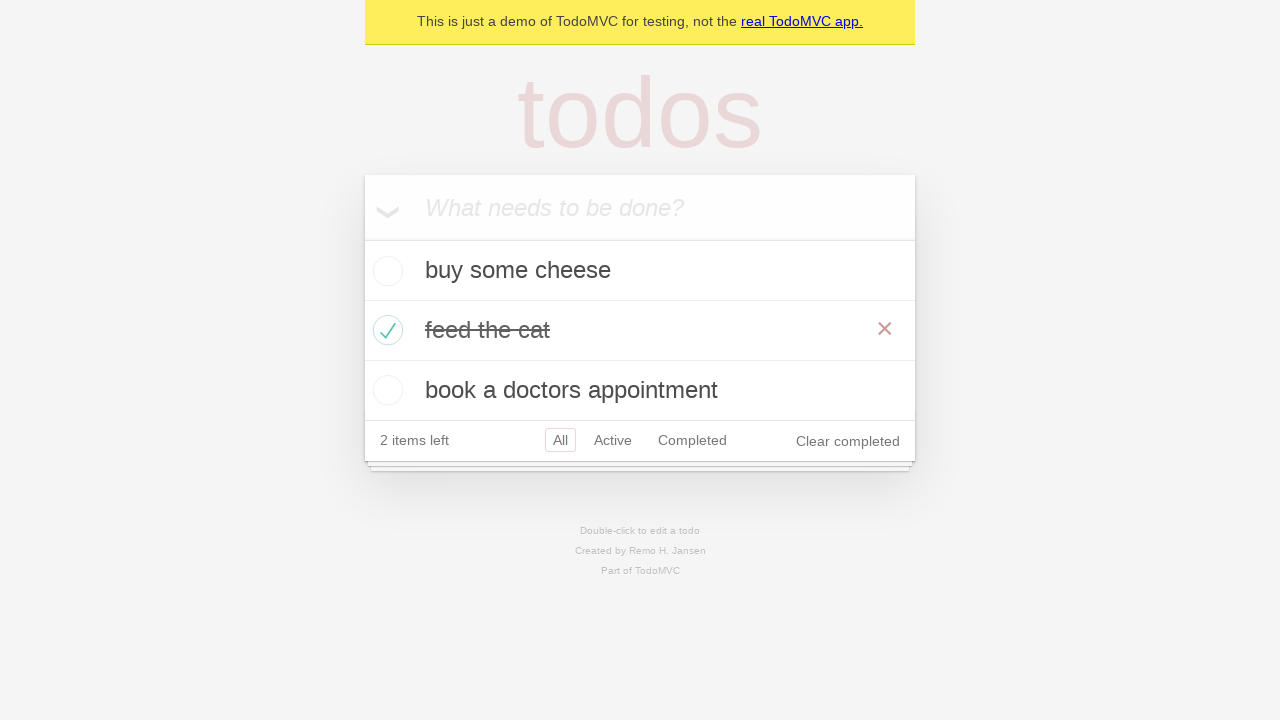

Clicked Active filter link at (613, 440) on internal:role=link[name="Active"i]
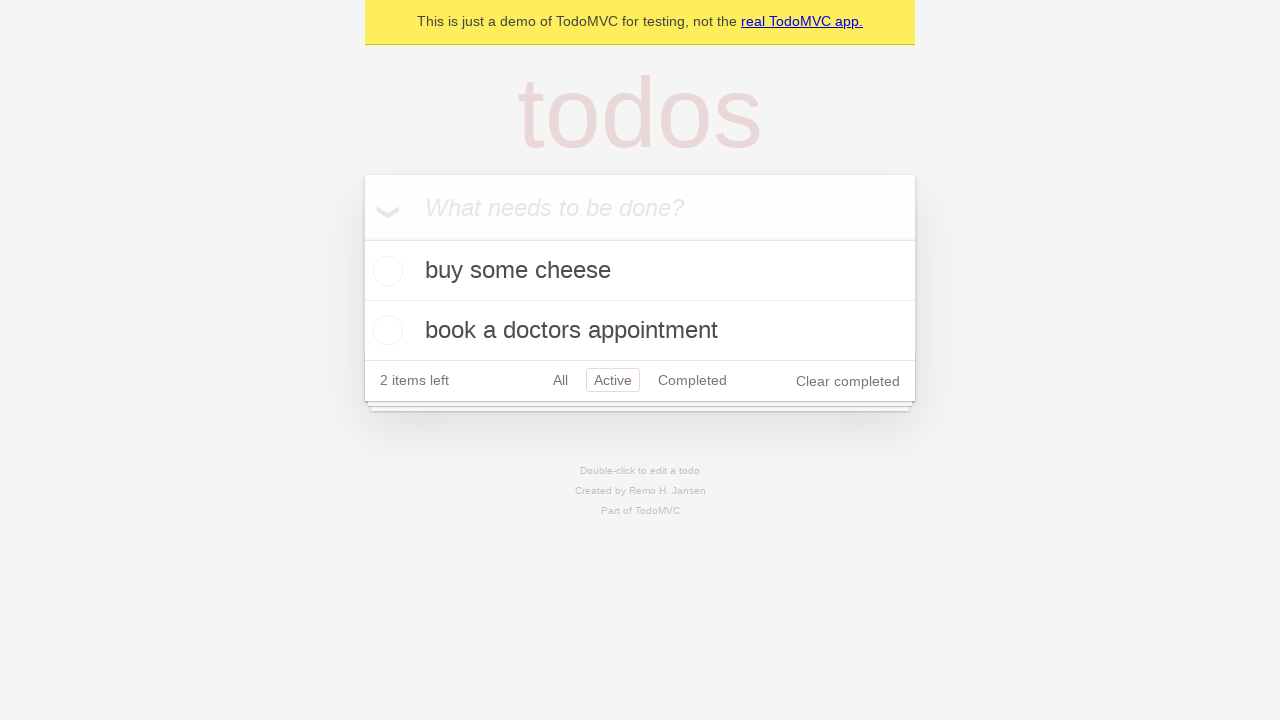

Clicked Completed filter link at (692, 380) on internal:role=link[name="Completed"i]
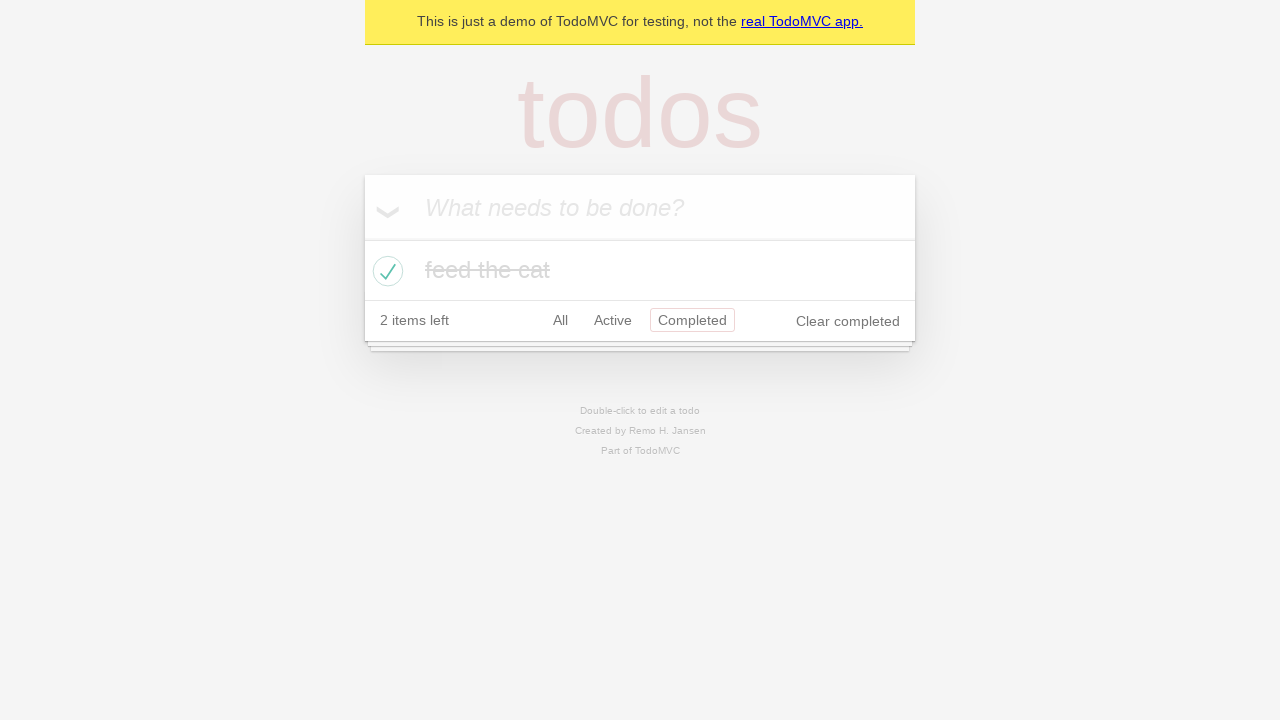

Clicked All filter link to display all items at (560, 320) on internal:role=link[name="All"i]
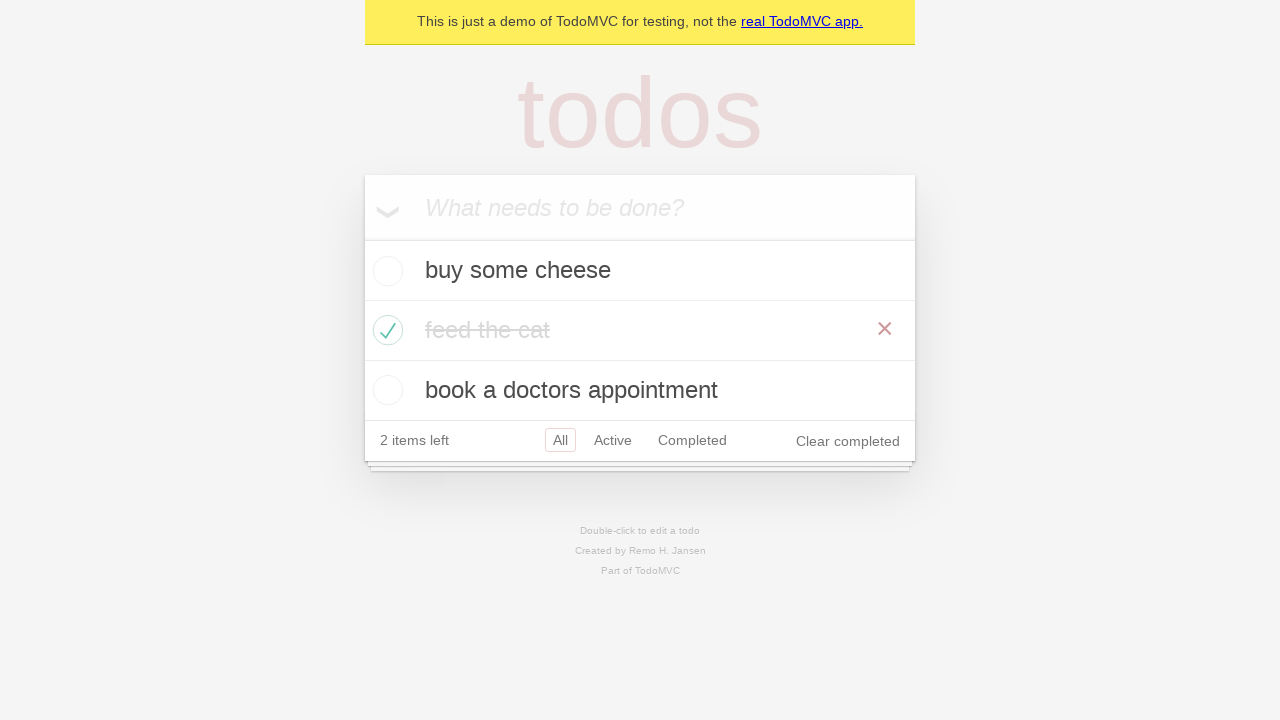

Waited for all todo items to be visible
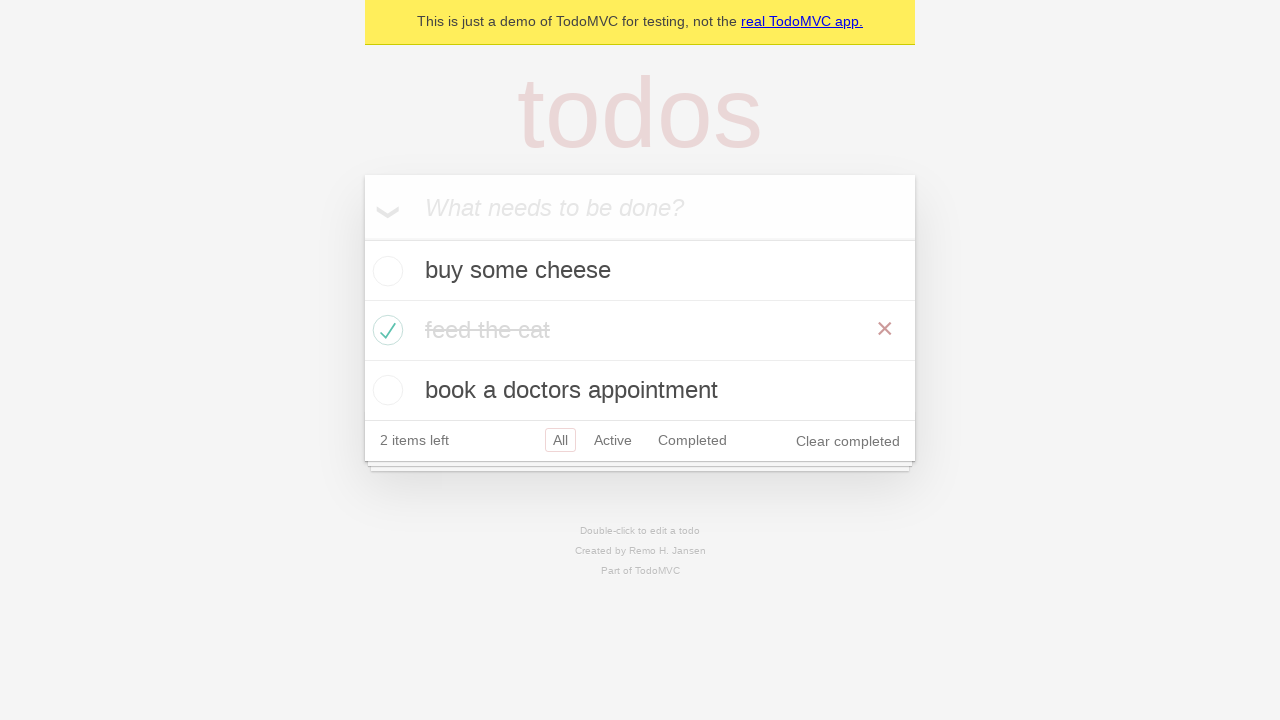

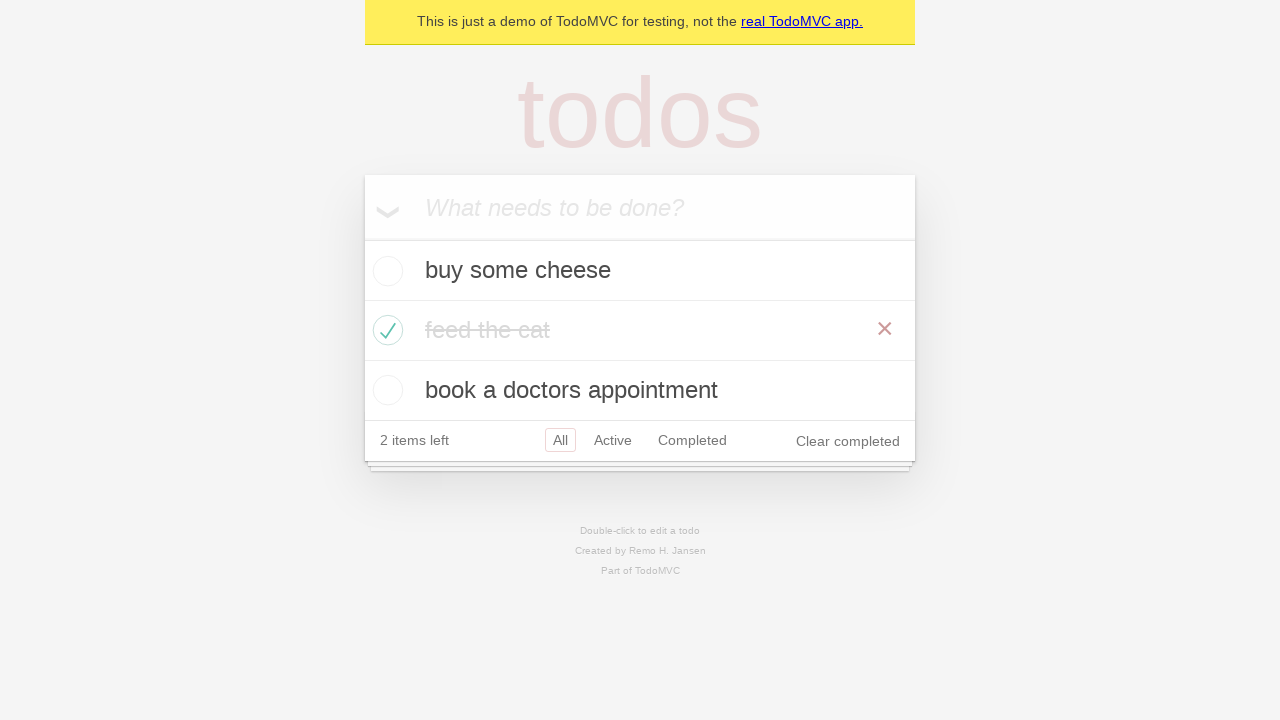